Tests adding and removing web elements by clicking an "Add Element" button to create a new element, then clicking the "Delete" button to remove it.

Starting URL: https://the-internet.herokuapp.com/add_remove_elements/

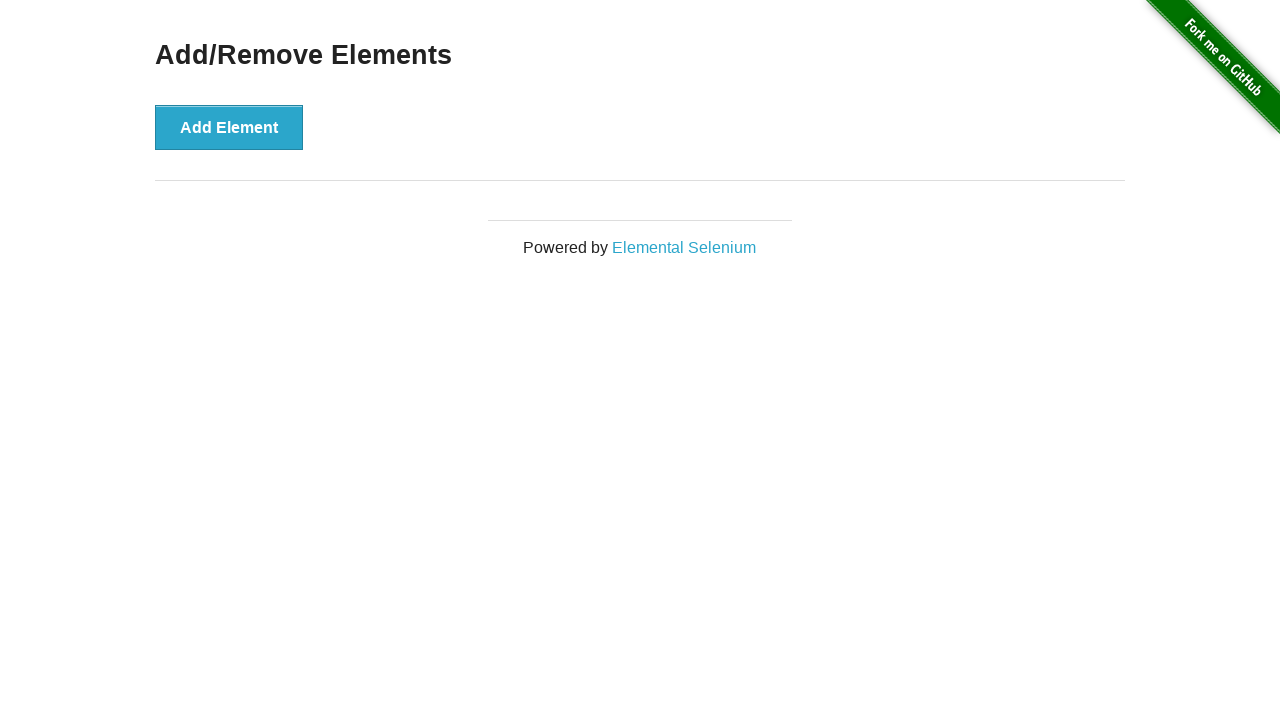

Clicked 'Add Element' button to create a new web element at (229, 127) on xpath=//*[@id='content']/div/button
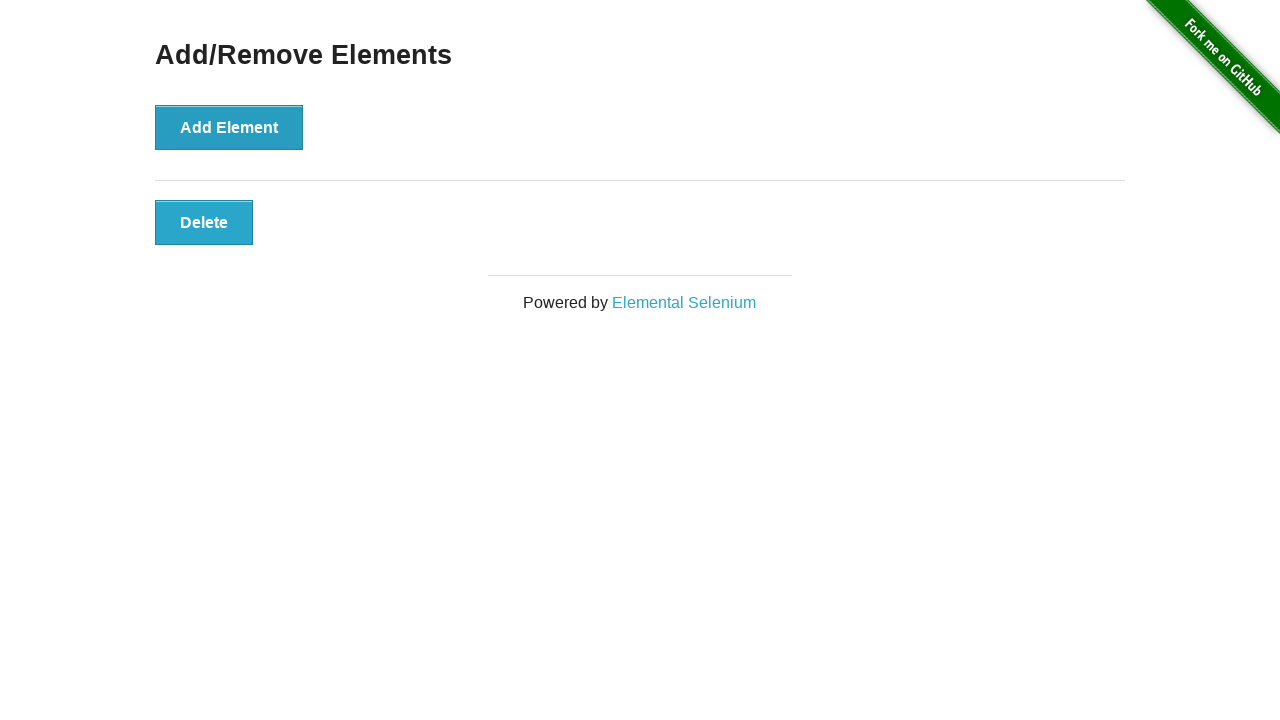

Delete button appeared and is ready to interact with
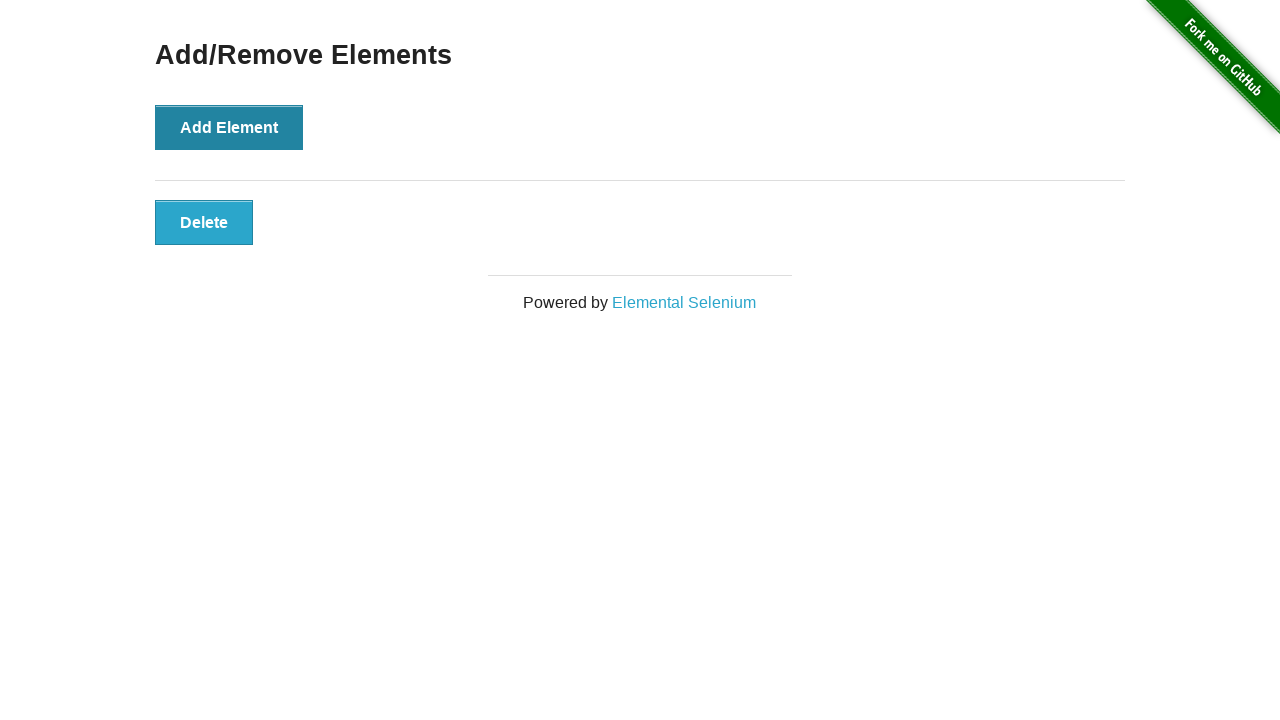

Clicked Delete button to remove the web element at (204, 222) on #elements button
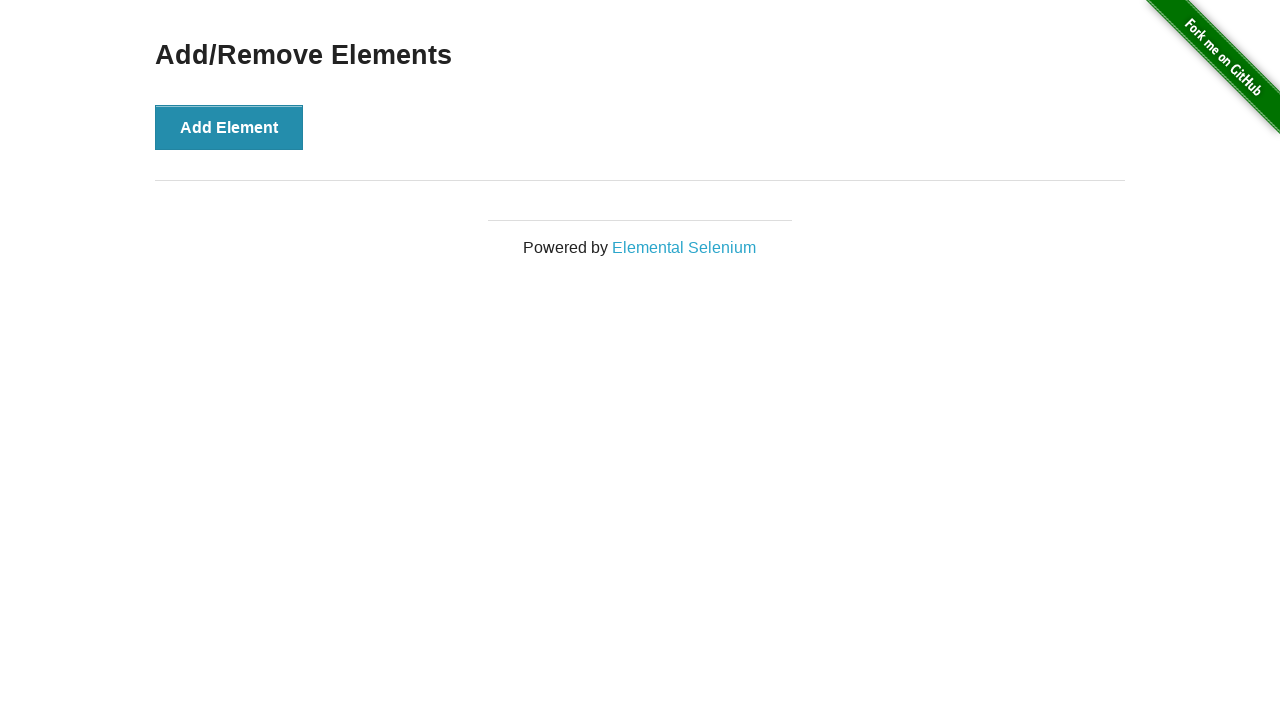

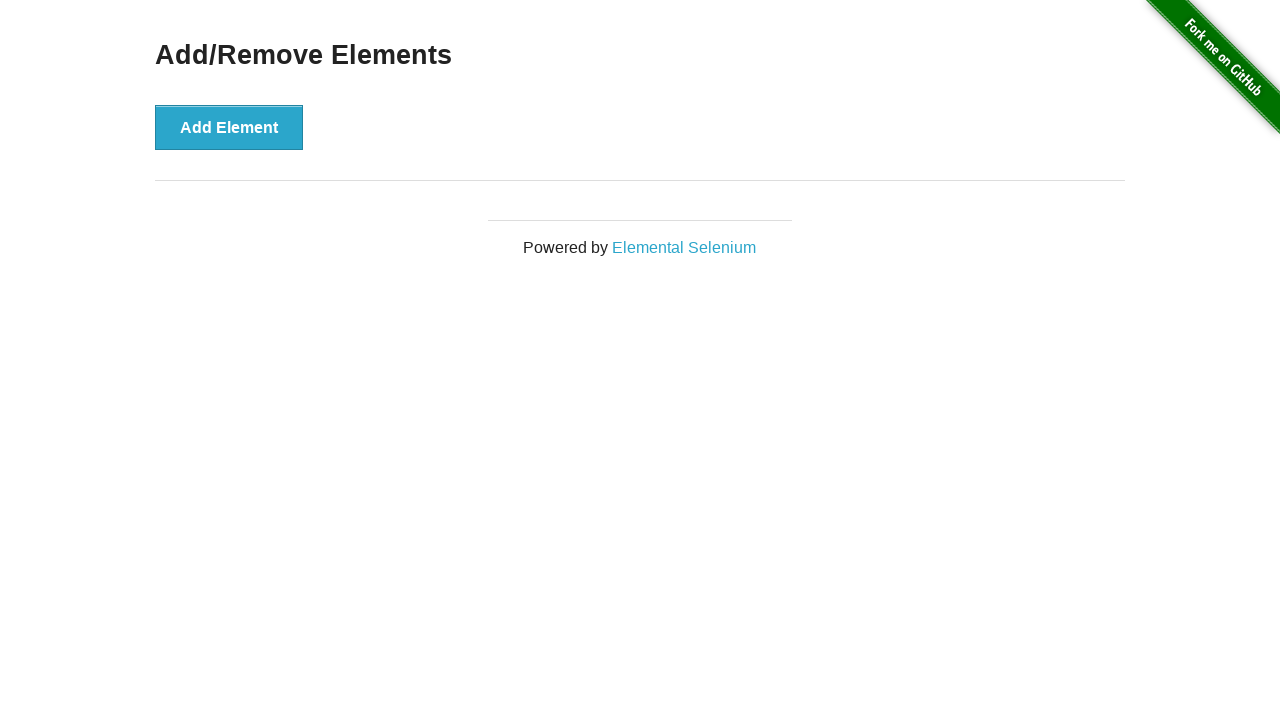